Tests registration form validation with an empty username, expecting an error message that username is required

Starting URL: https://anatoly-karpovich.github.io/demo-login-form/

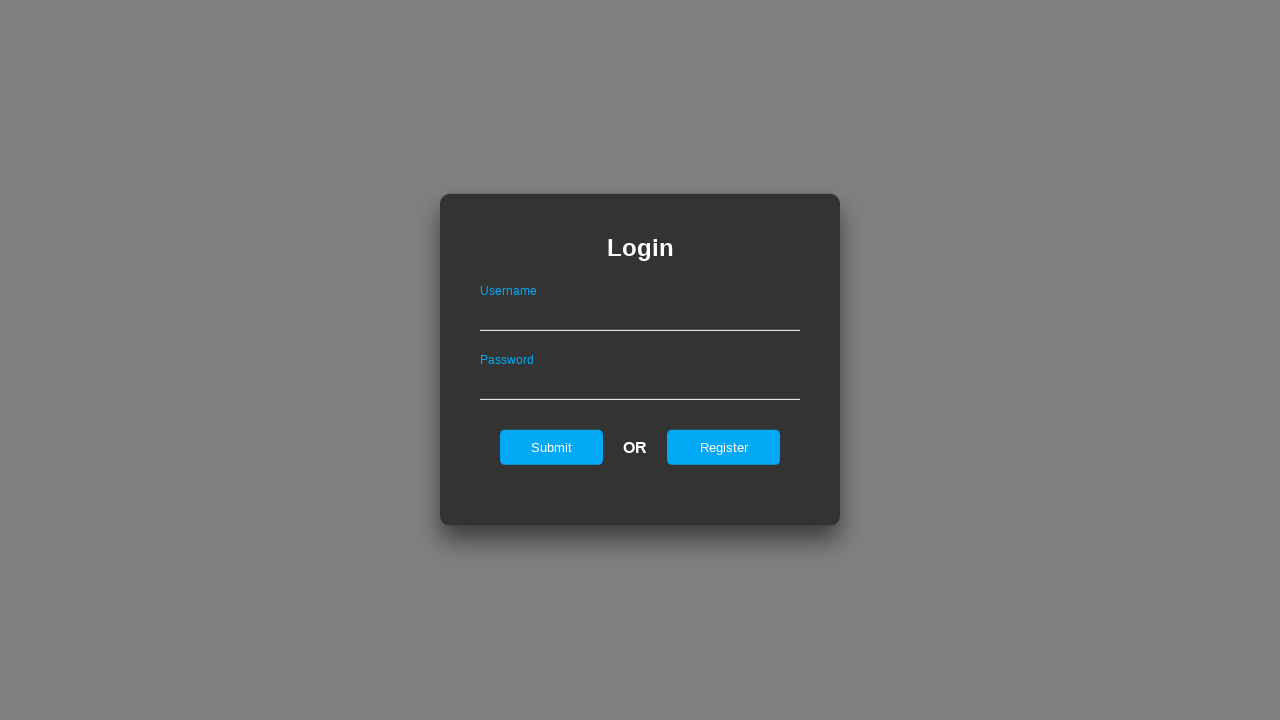

Login form loaded and verified
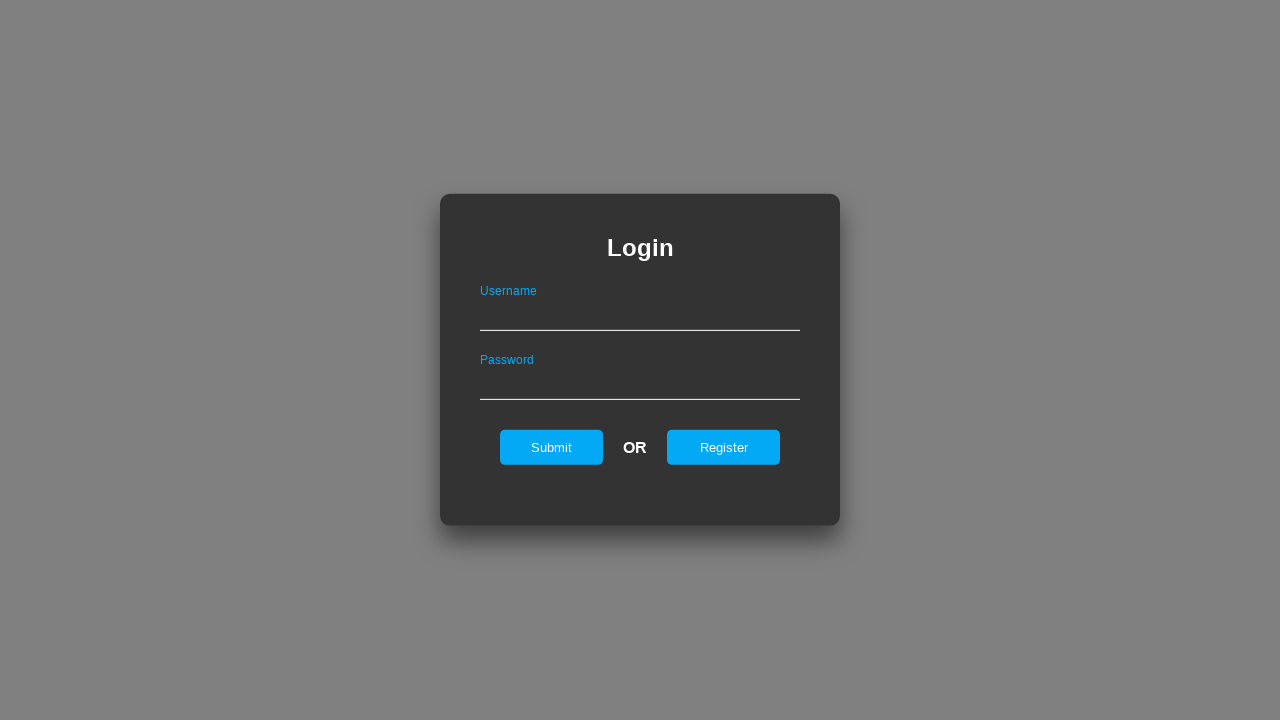

Clicked 'Register' link to navigate to registration page at (724, 447) on #registerOnLogin
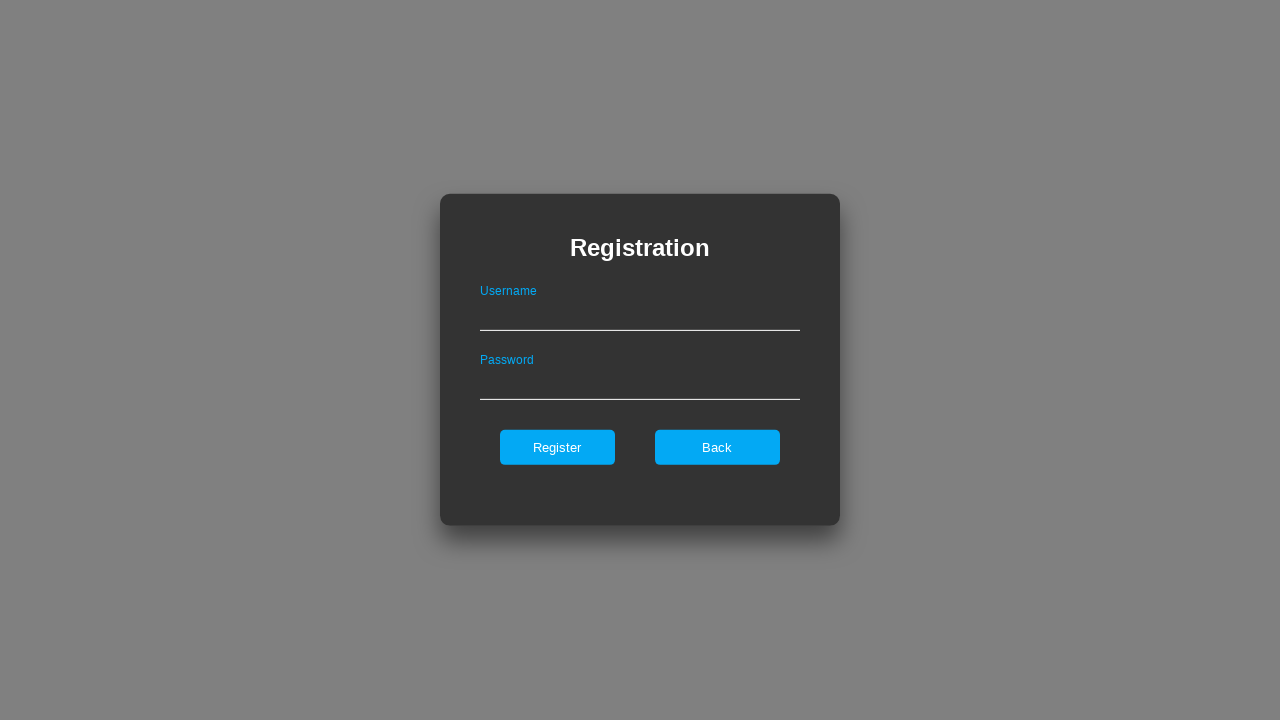

Registration form loaded
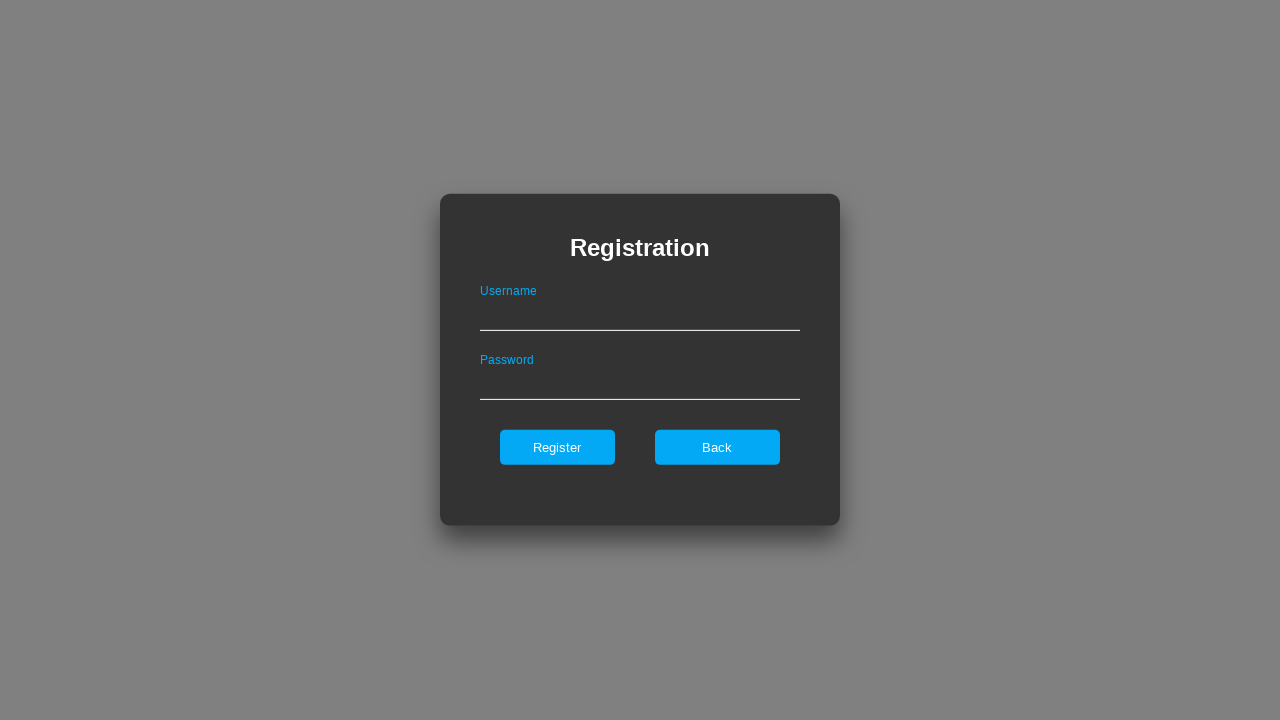

Left username field empty on #userNameOnRegister
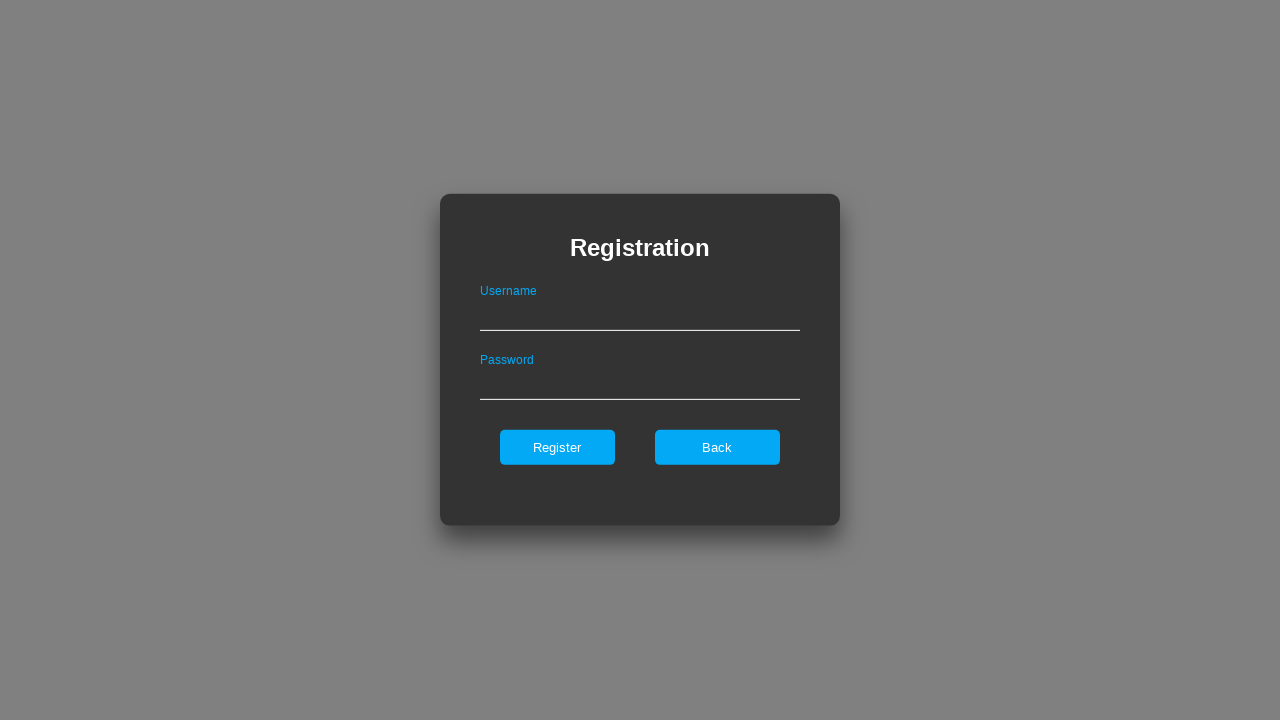

Entered password 'Password1' in password field on #passwordOnRegister
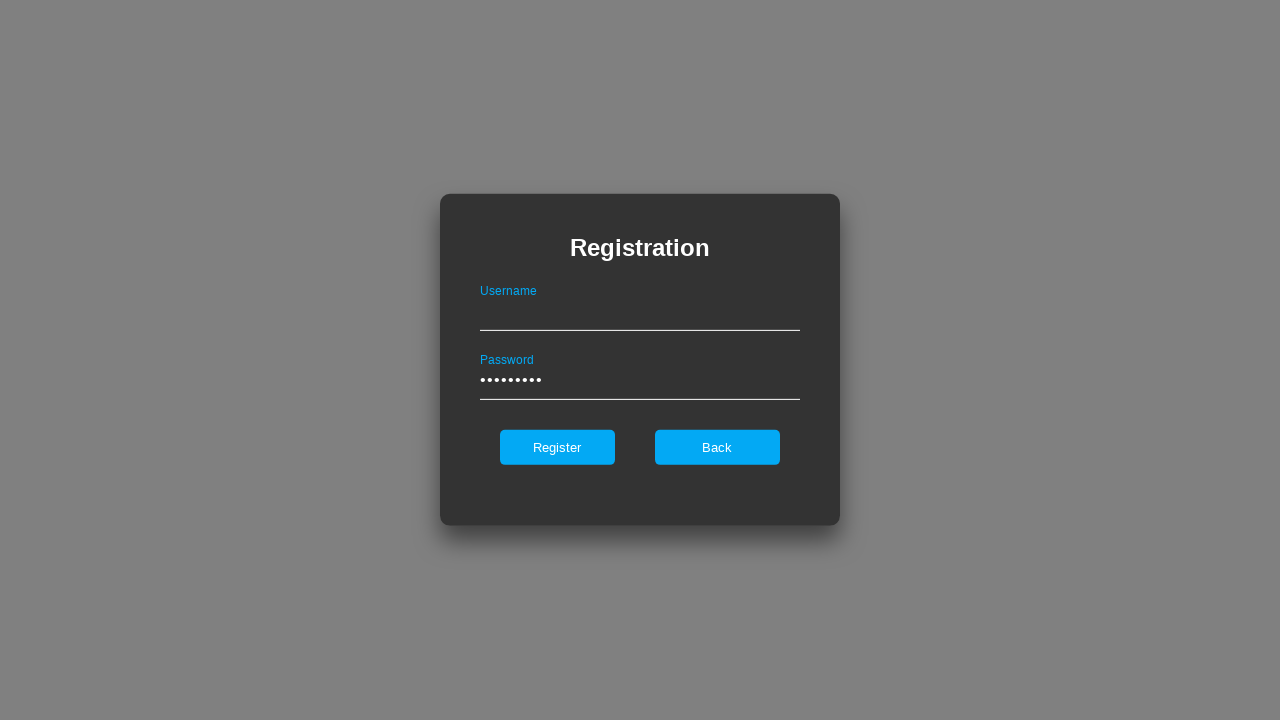

Clicked register button to submit form at (557, 447) on #register
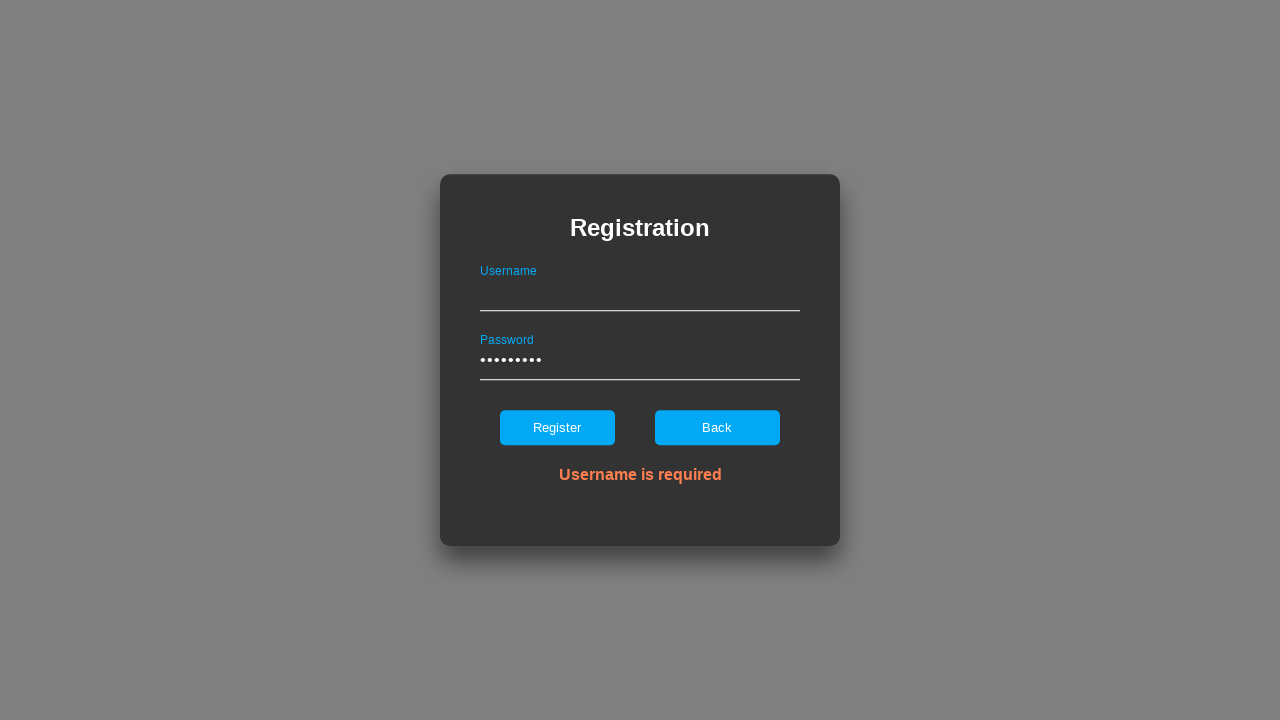

Error message for required username field appeared
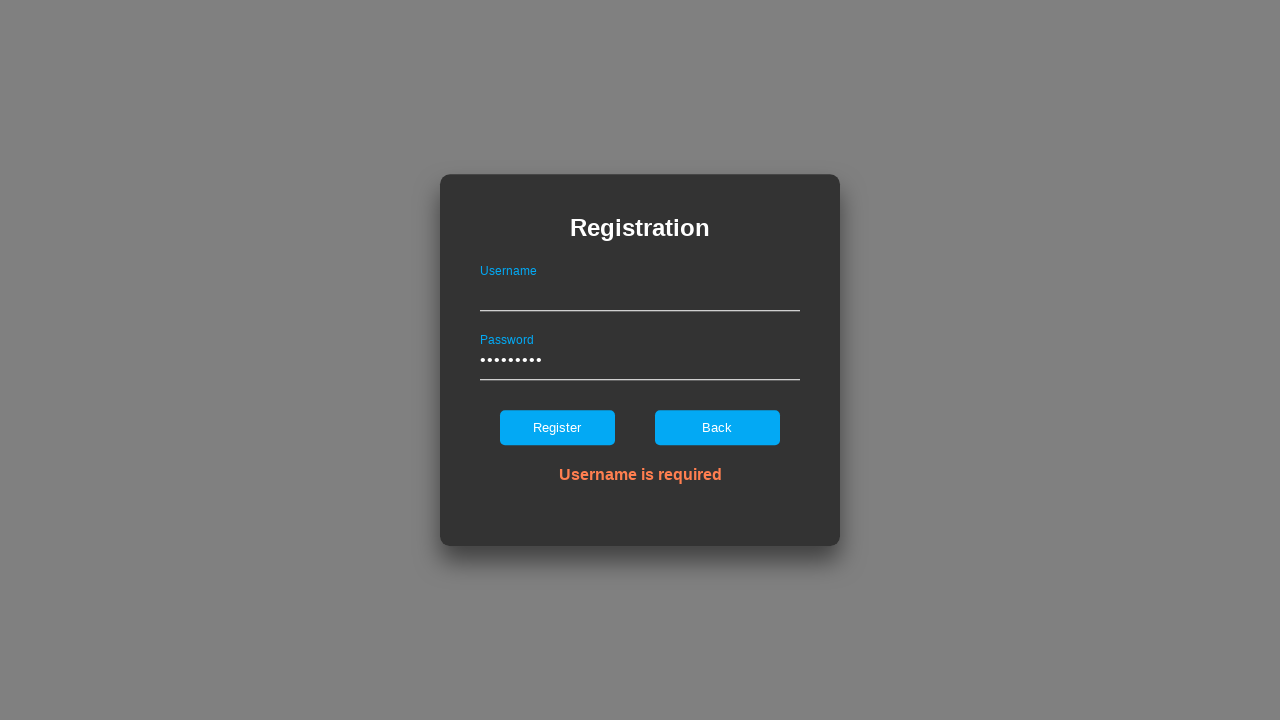

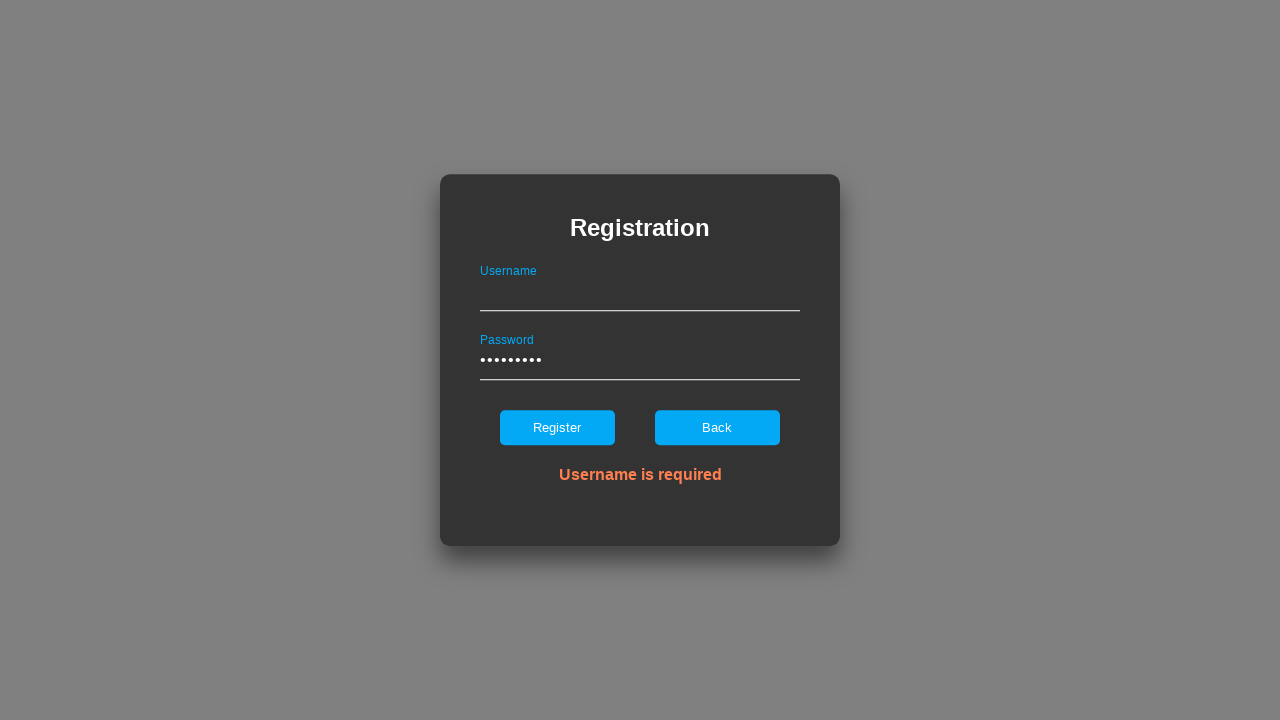